Tests clicking on a canvas element with a specific offset position and verifies the canvas interaction by checking that the page loads correctly.

Starting URL: https://seleniumbase.io/canvas/

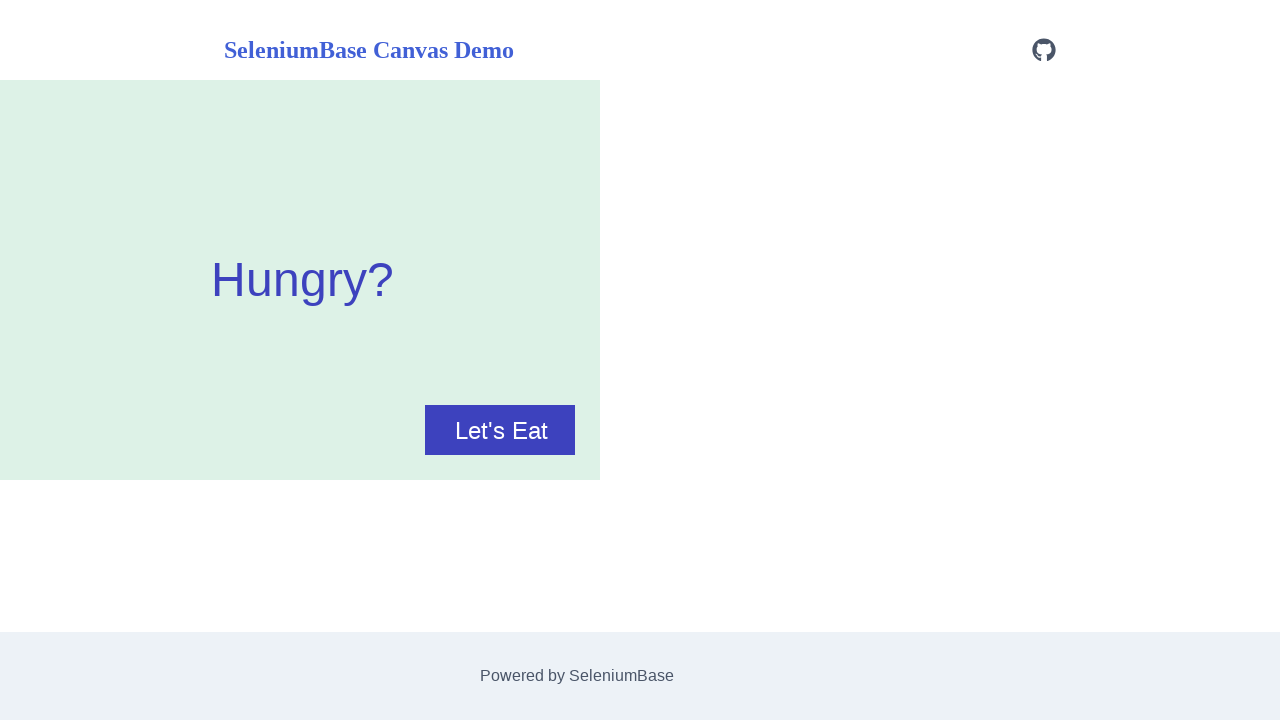

Verified page title contains 'Canvas'
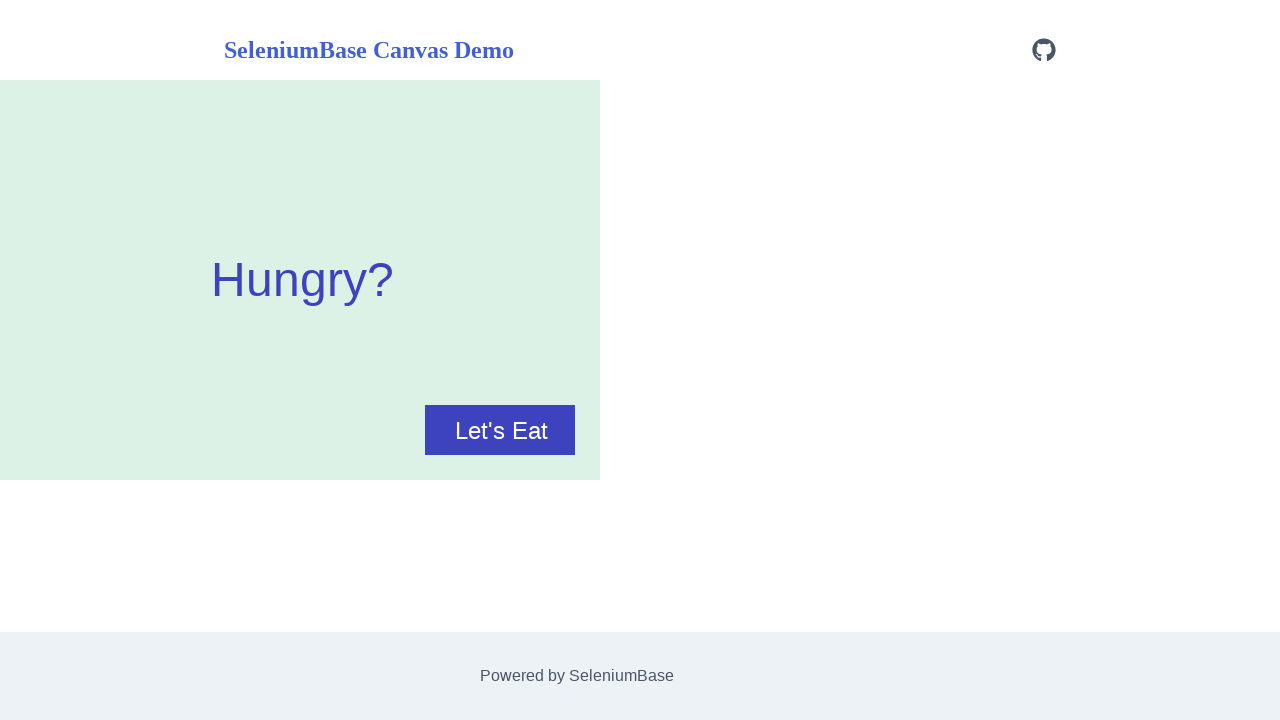

Scrolled canvas element into view
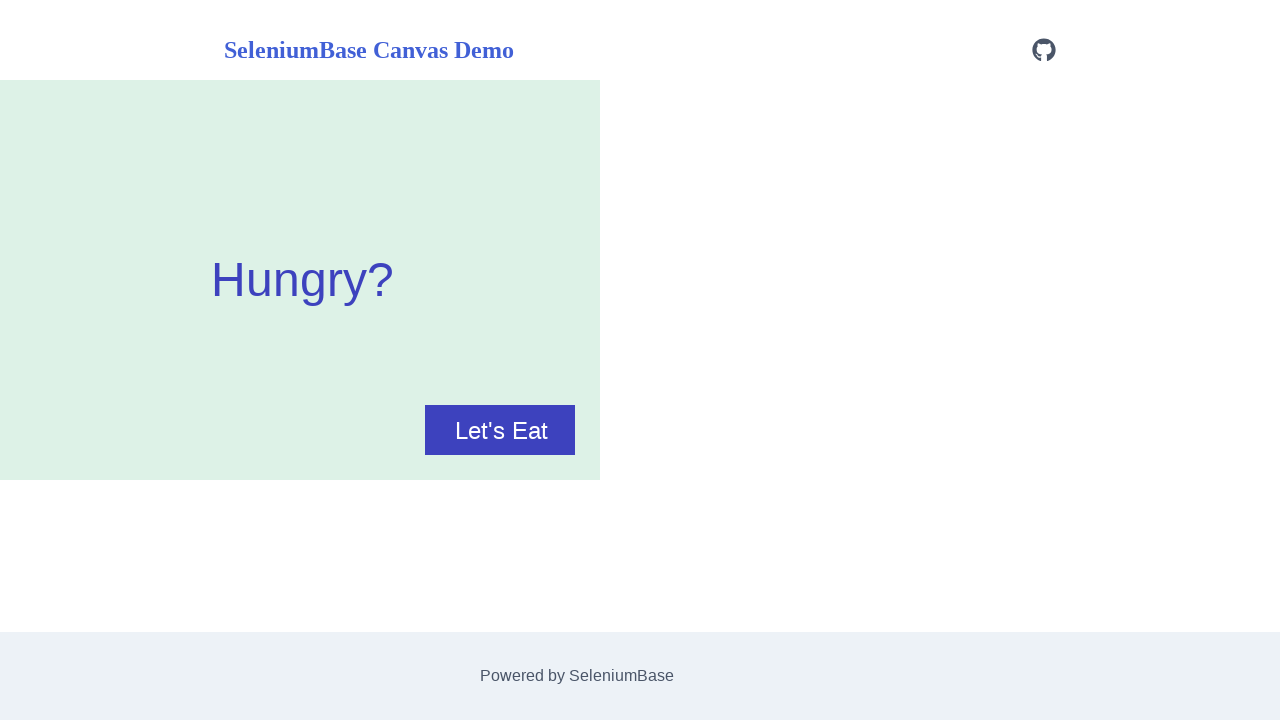

Clicked canvas at offset position (500, 350) at (500, 430)
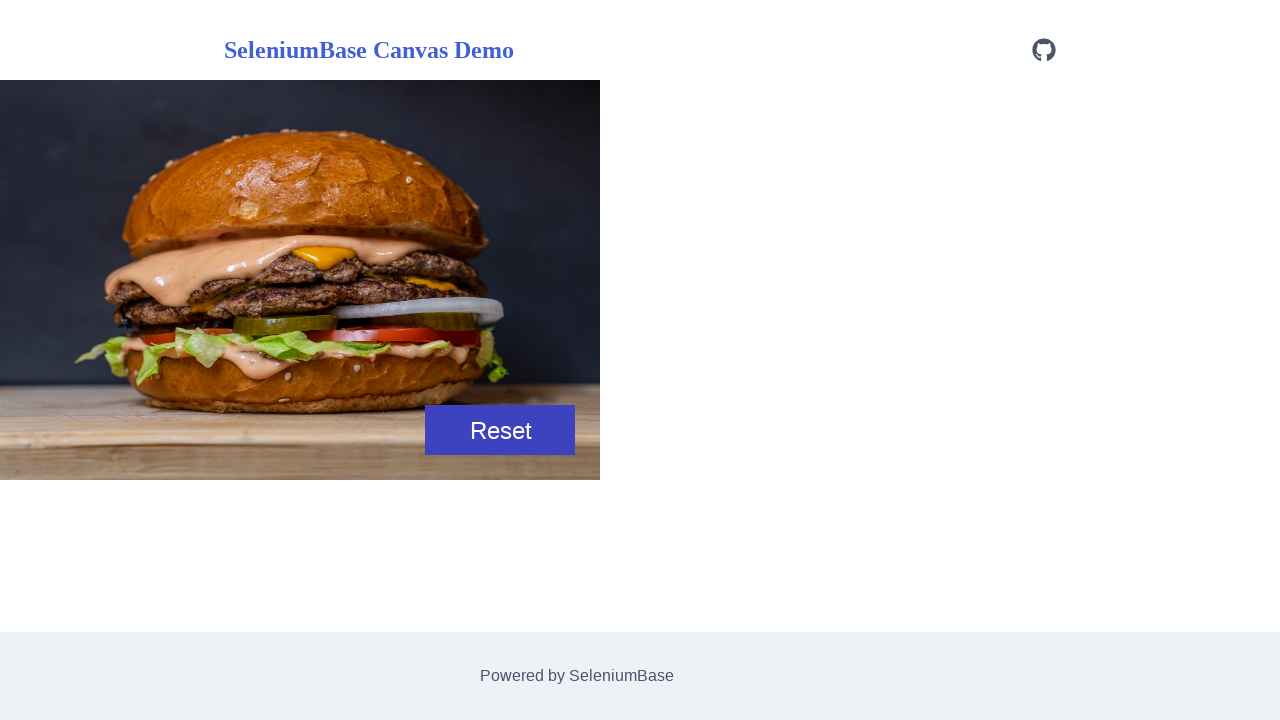

Waited 500ms for canvas click effect
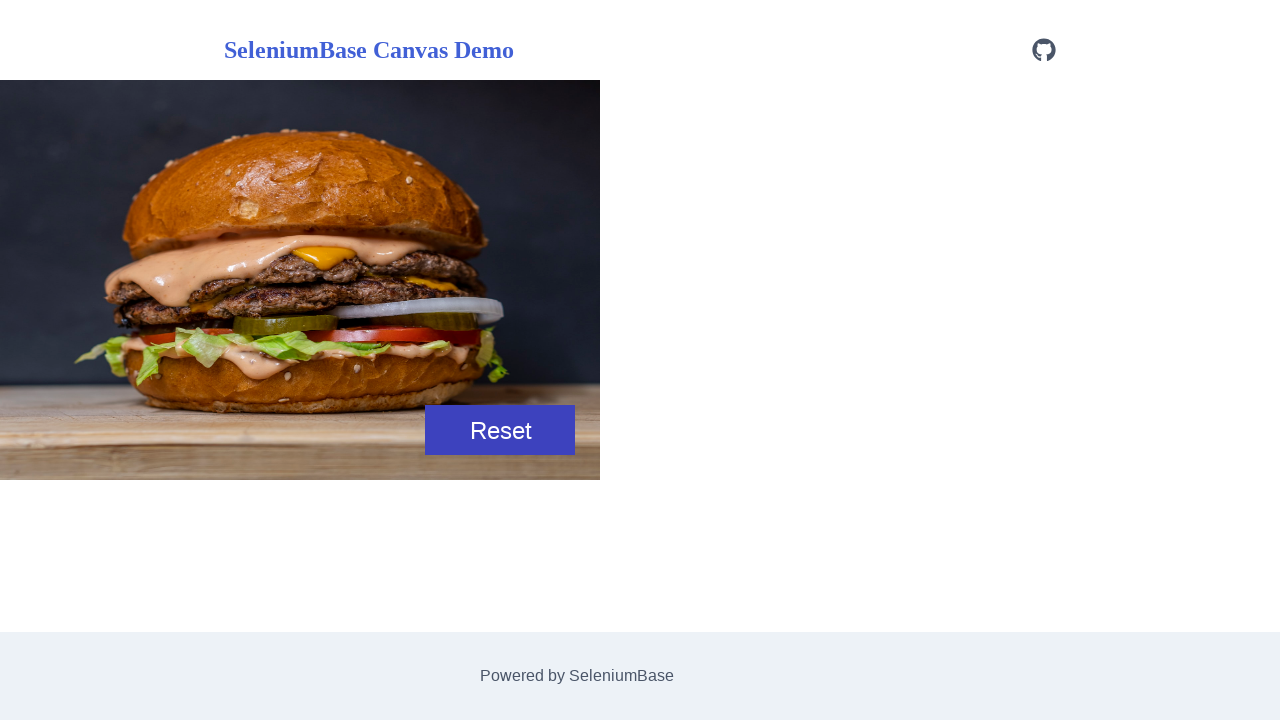

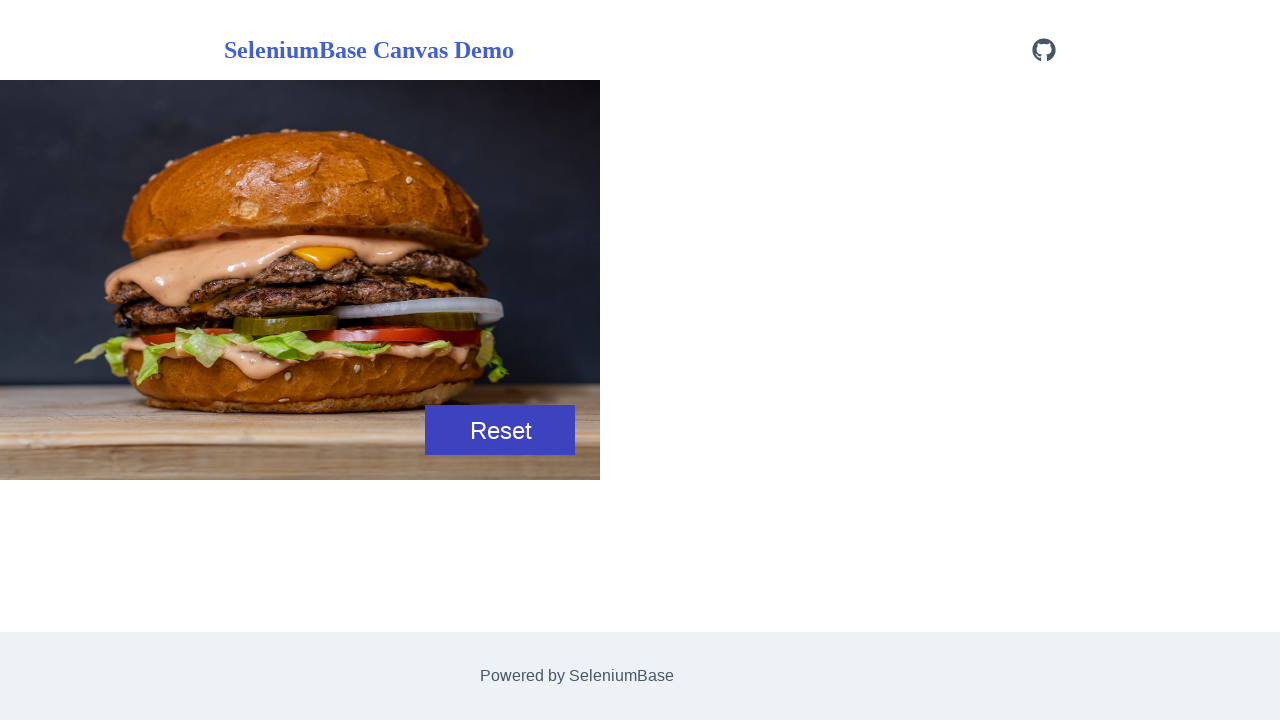